Tests jQuery UI drag and drop functionality by dragging an element and dropping it onto a target area within an iframe

Starting URL: https://jqueryui.com/droppable/

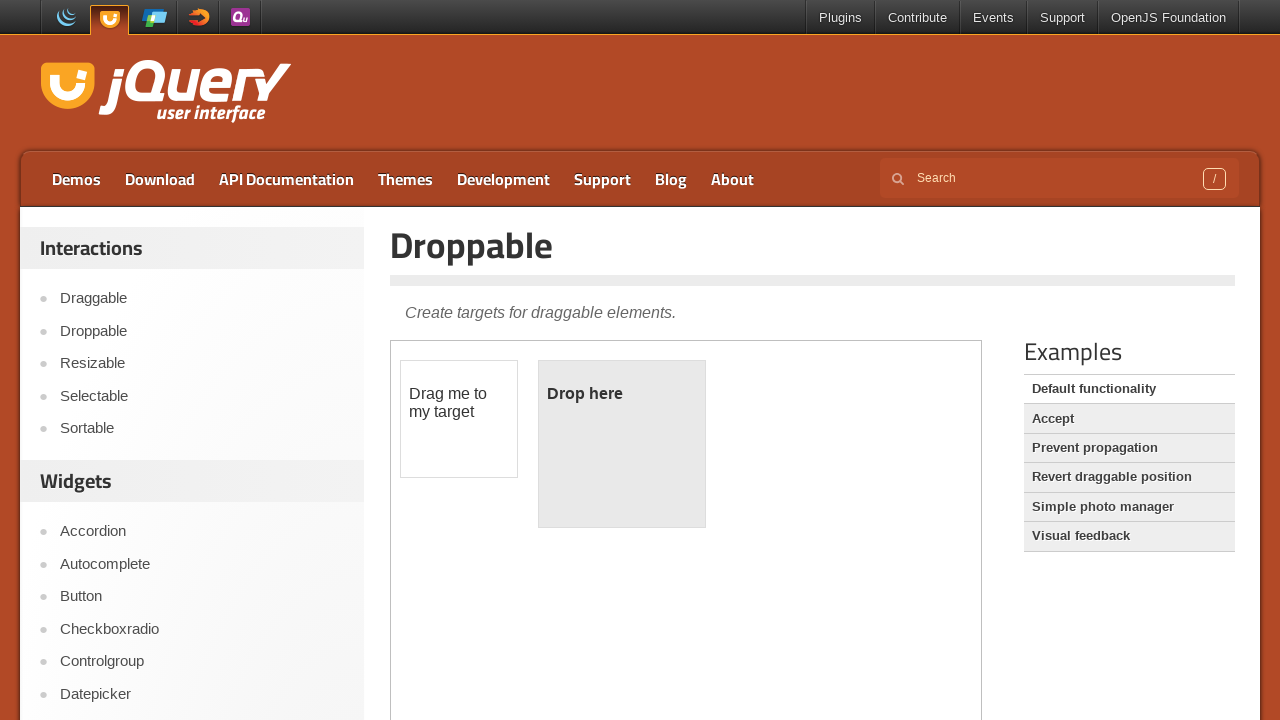

Located the demo iframe containing jQuery UI droppable example
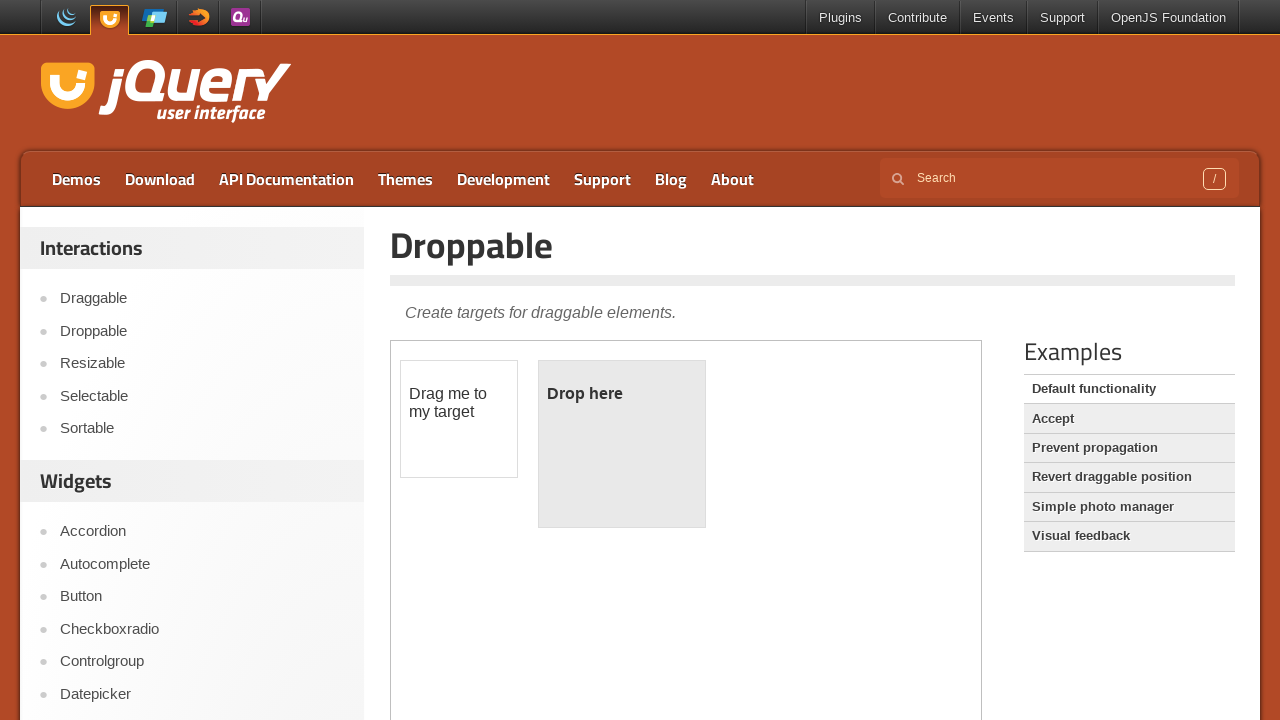

Clicked on the draggable element to focus it at (459, 419) on .demo-frame >> internal:control=enter-frame >> #draggable
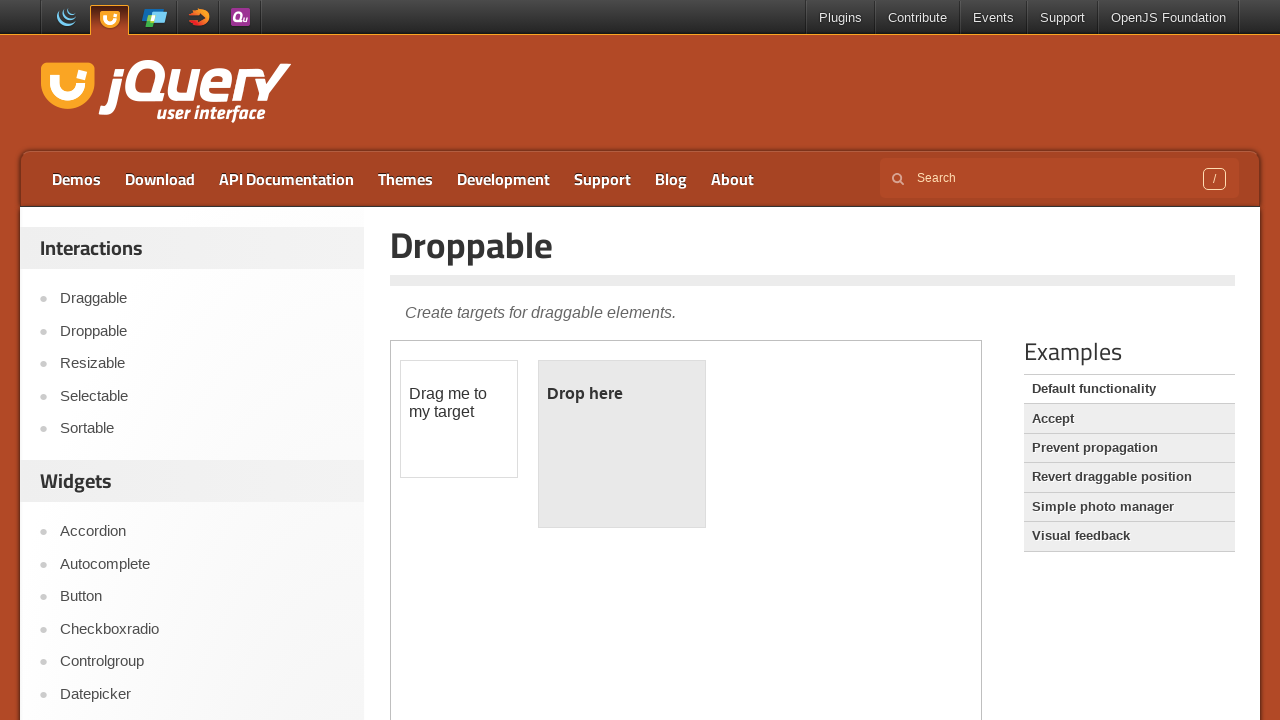

Located the draggable element for drag operation
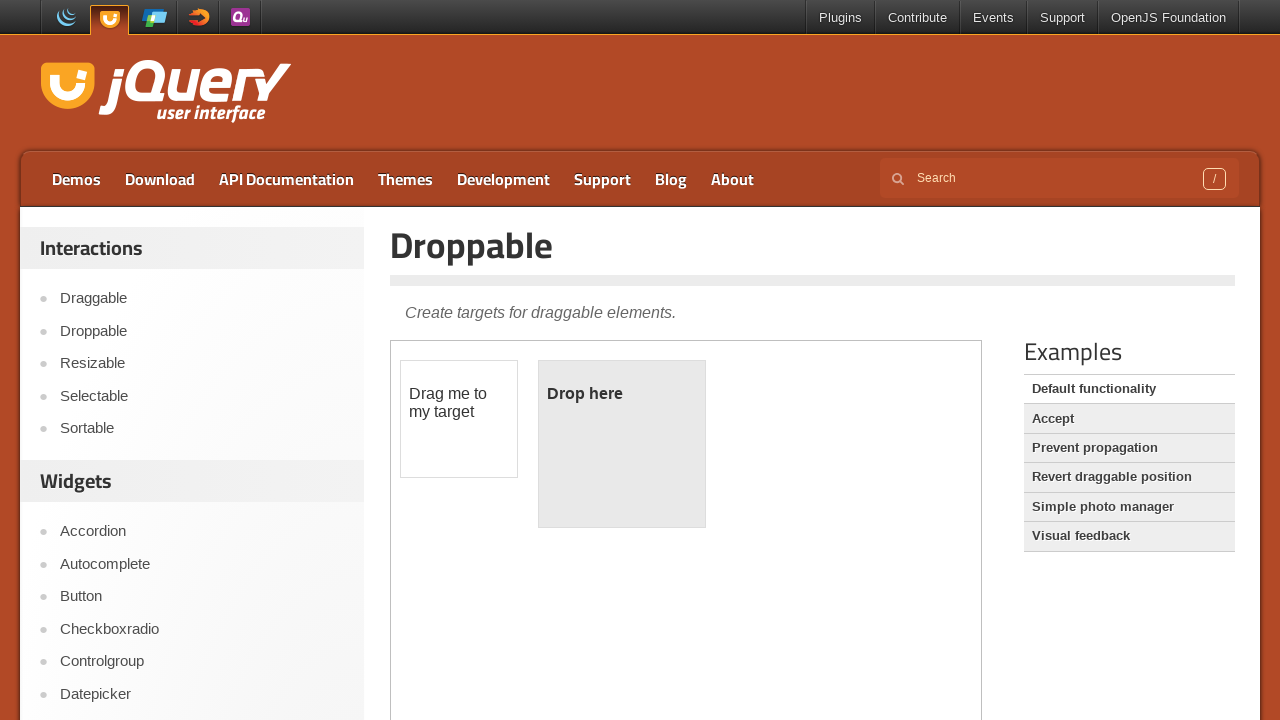

Located the droppable target area
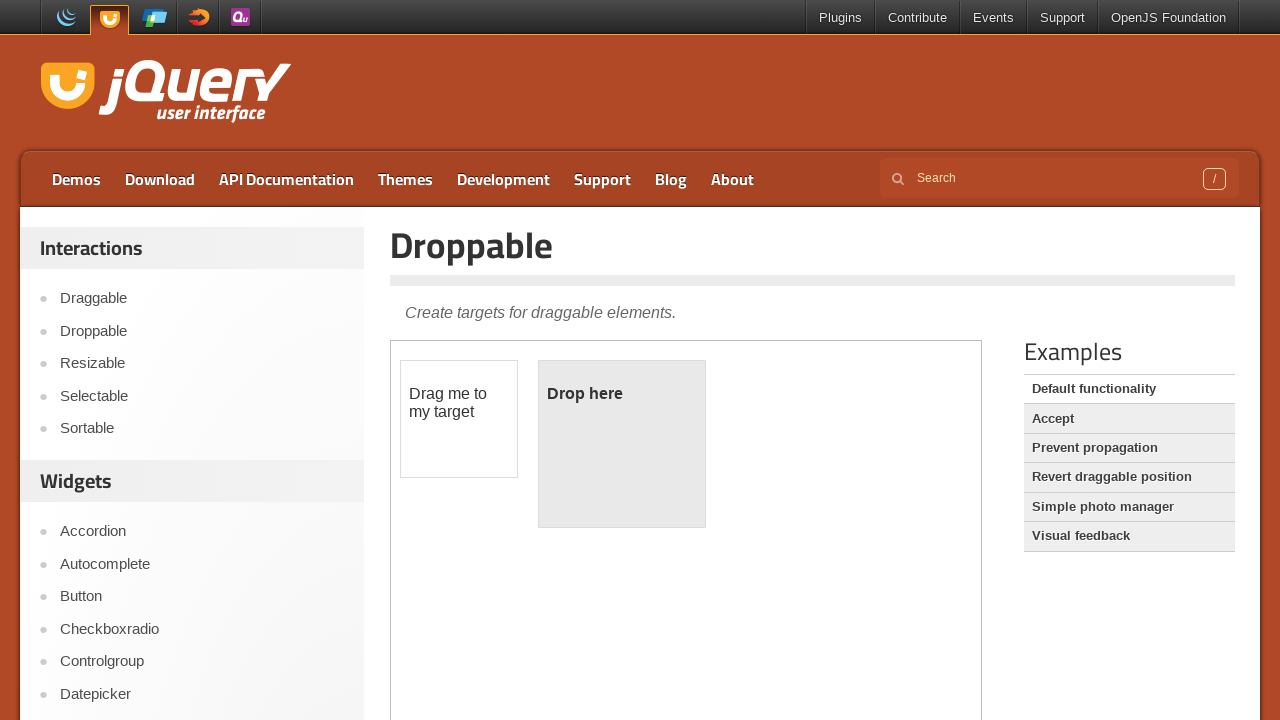

Dragged the draggable element and dropped it onto the droppable target area at (622, 444)
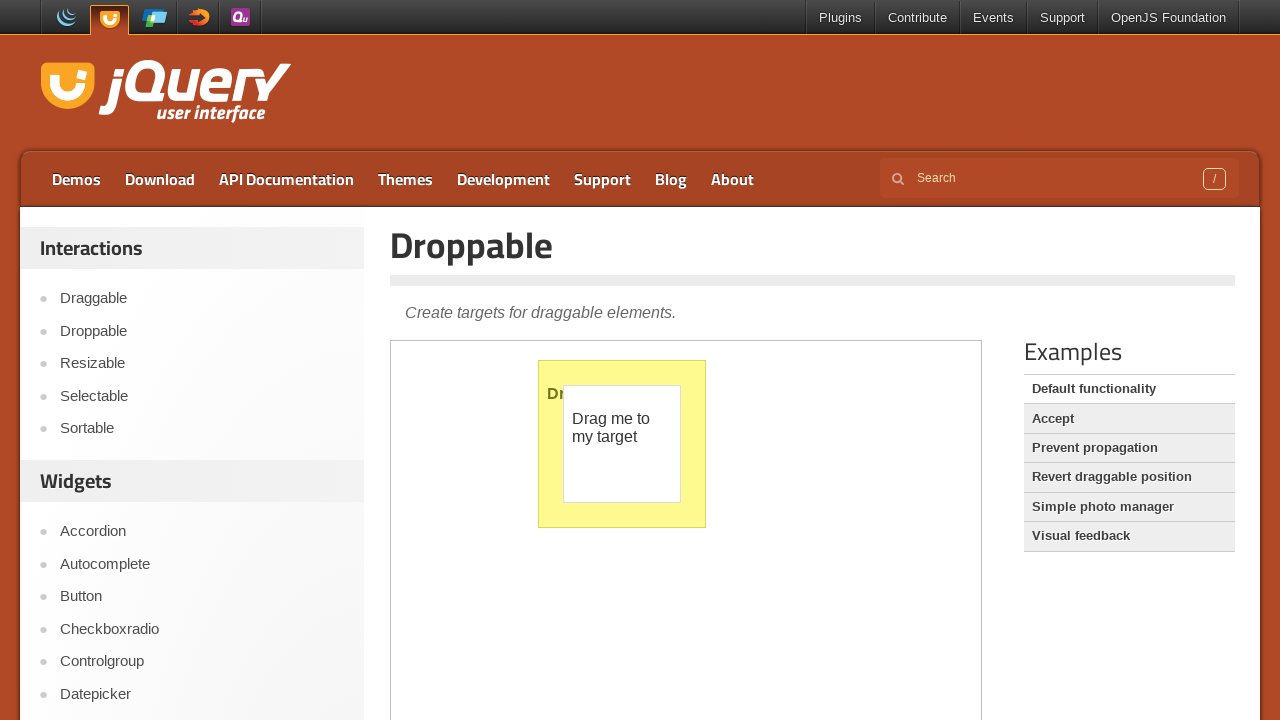

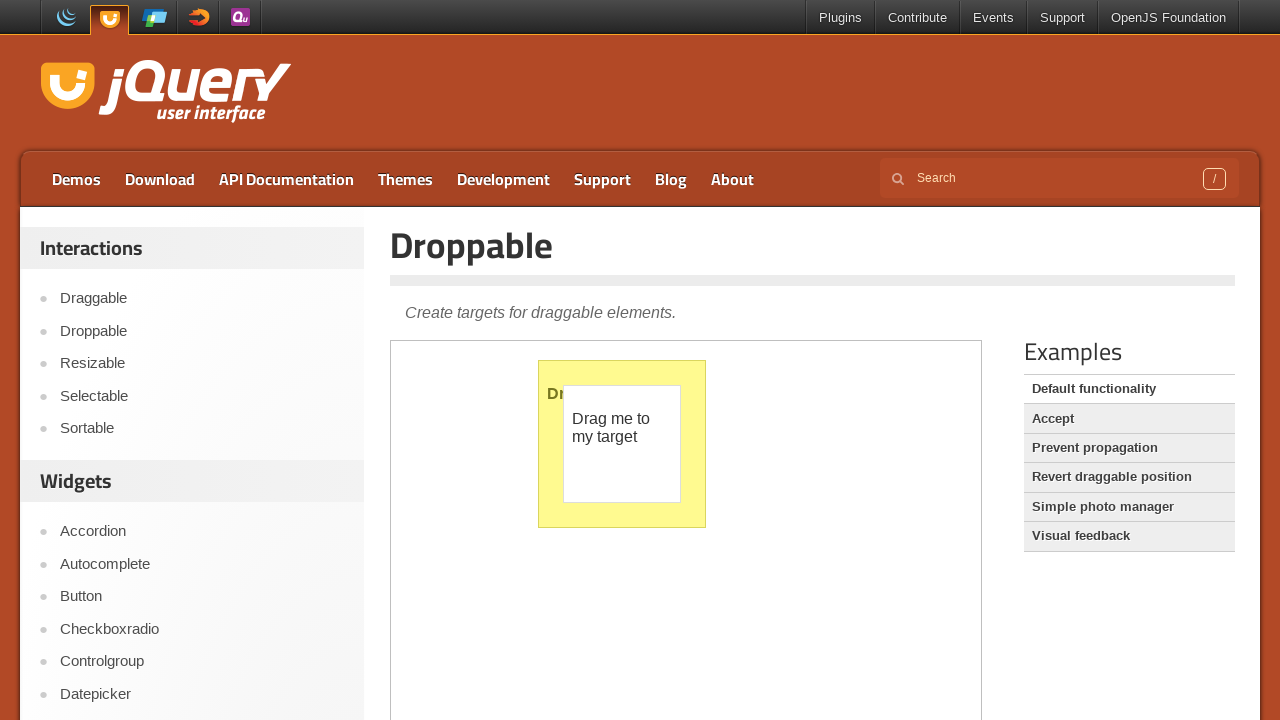